Tests file download functionality by navigating to a file download page and clicking the XLS download button to verify the download works

Starting URL: https://letcode.in/file

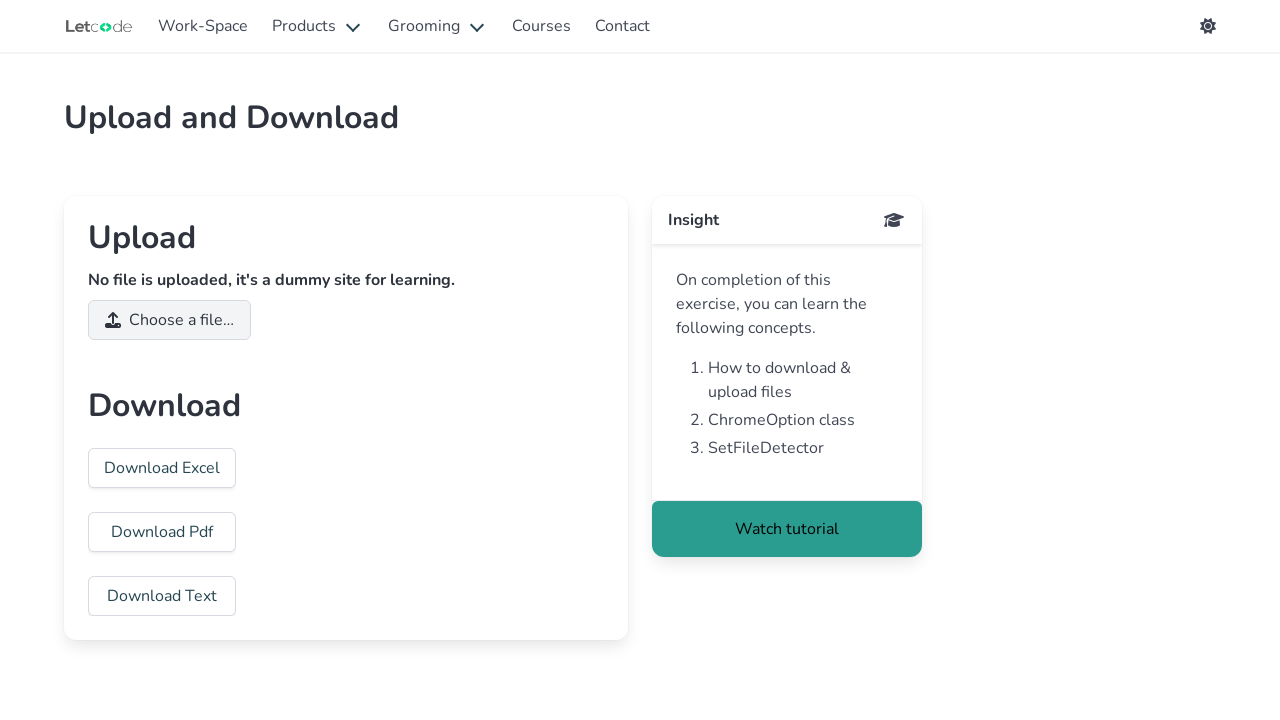

Clicked XLS download button at (162, 468) on #xls
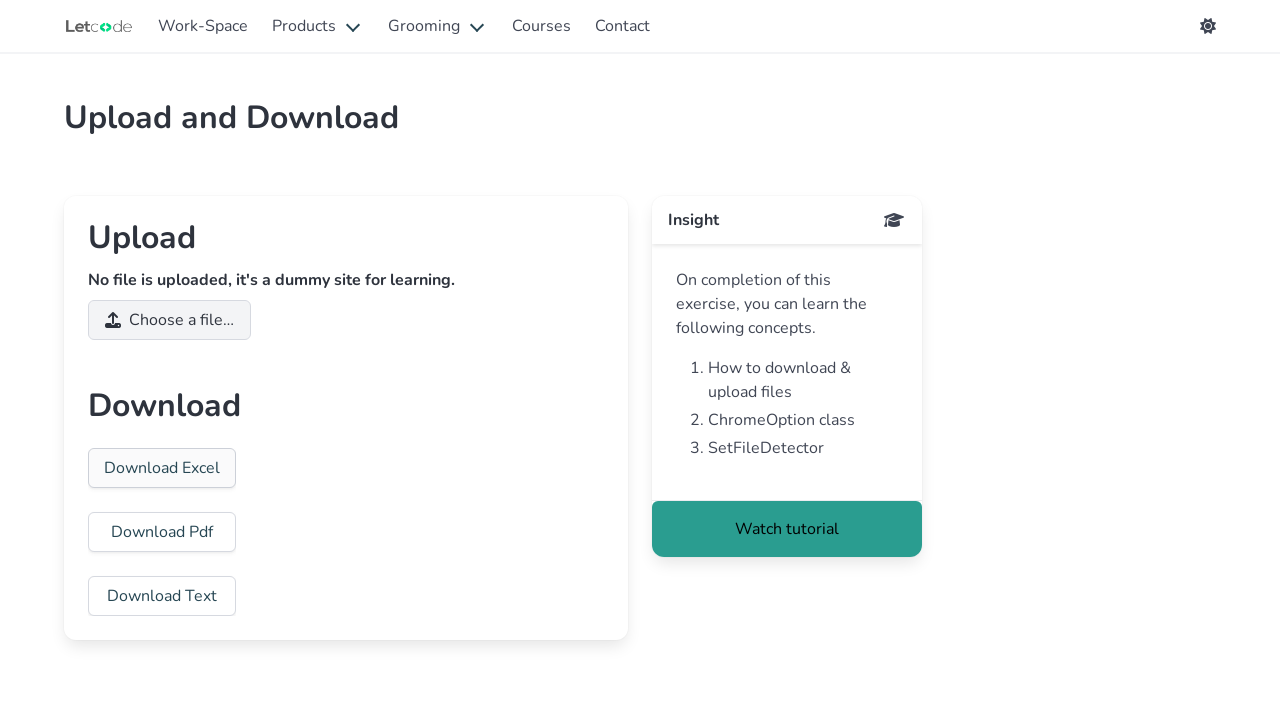

Waited 2 seconds for download to initiate
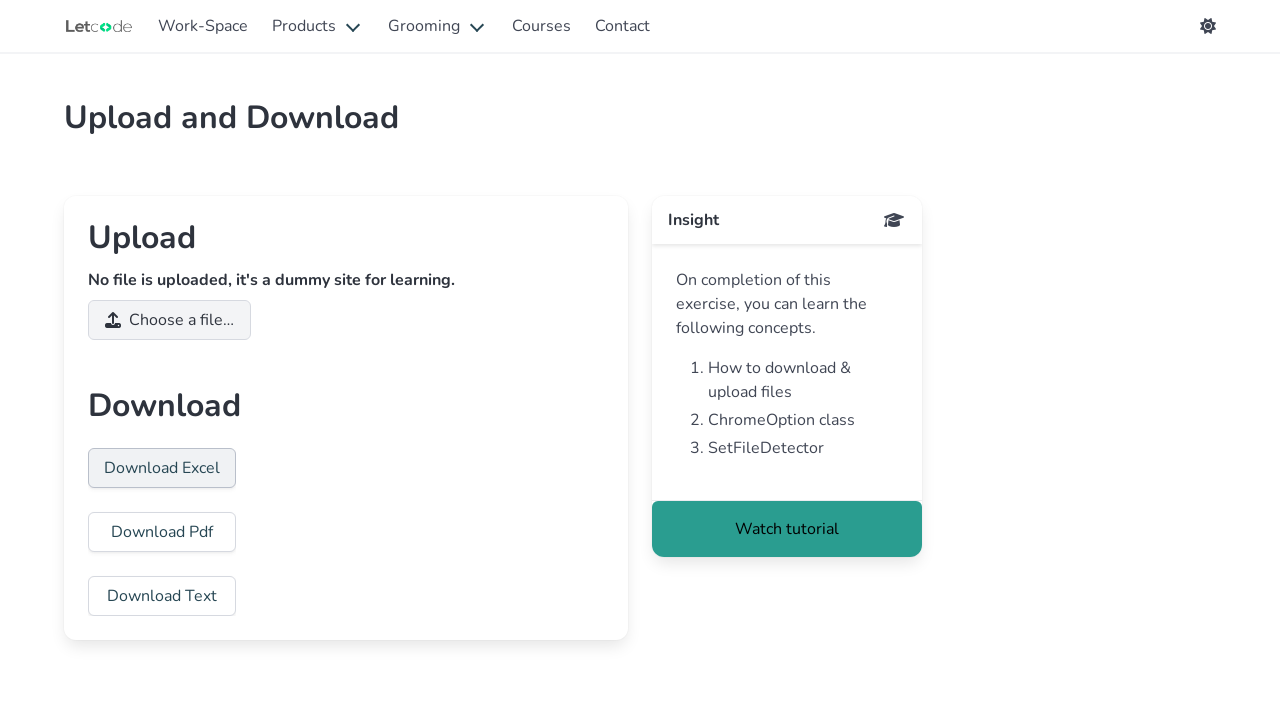

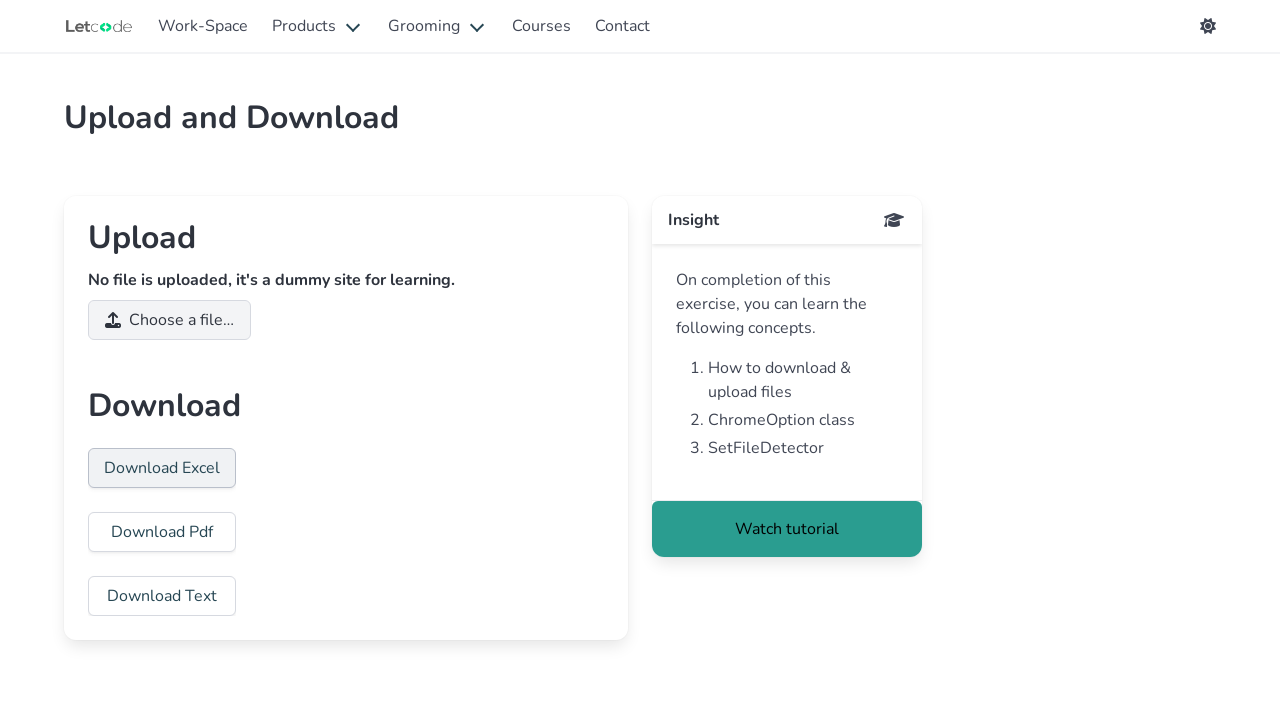